Tests clicking a radio button on the jQuery Mobile checkbox/radio demo page

Starting URL: https://demos.jquerymobile.com/1.4.5/checkboxradio-radio/

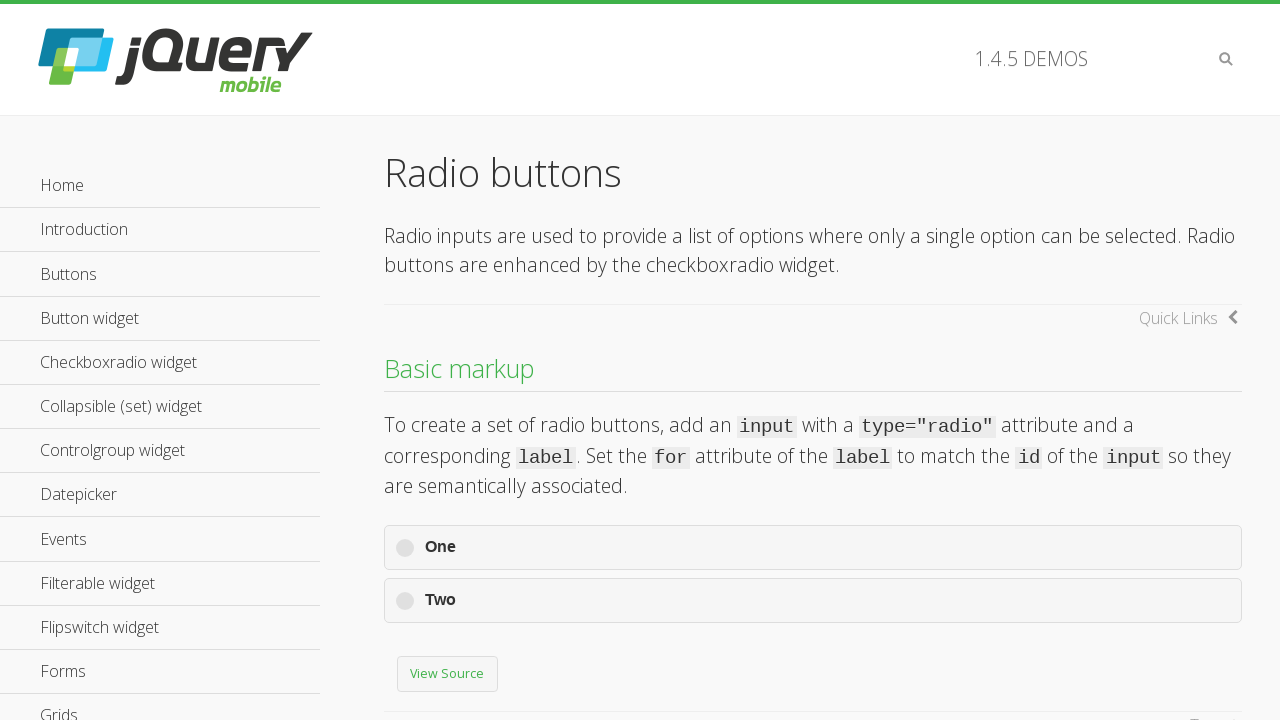

Navigated to jQuery Mobile checkbox/radio demo page
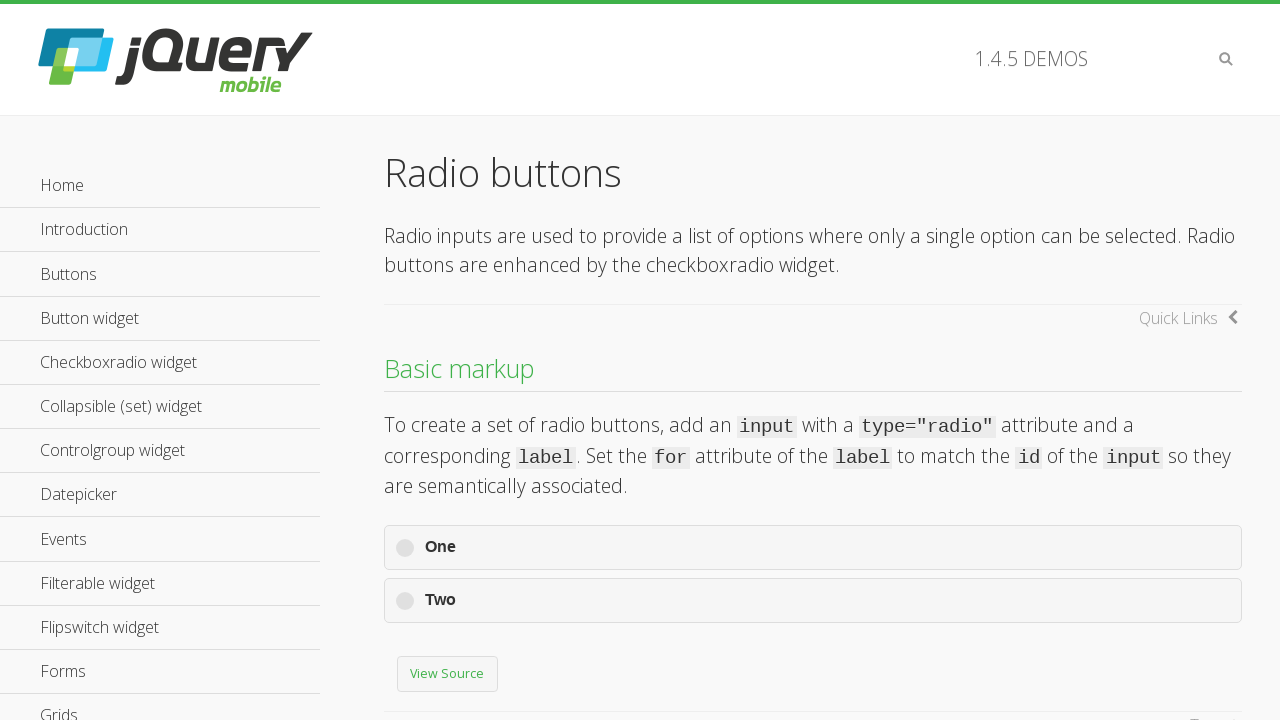

Clicked on radio button element at (813, 548) on xpath=//*[@class='ui-btn ui-corner-all ui-btn-inherit ui-btn-icon-left ui-radio-
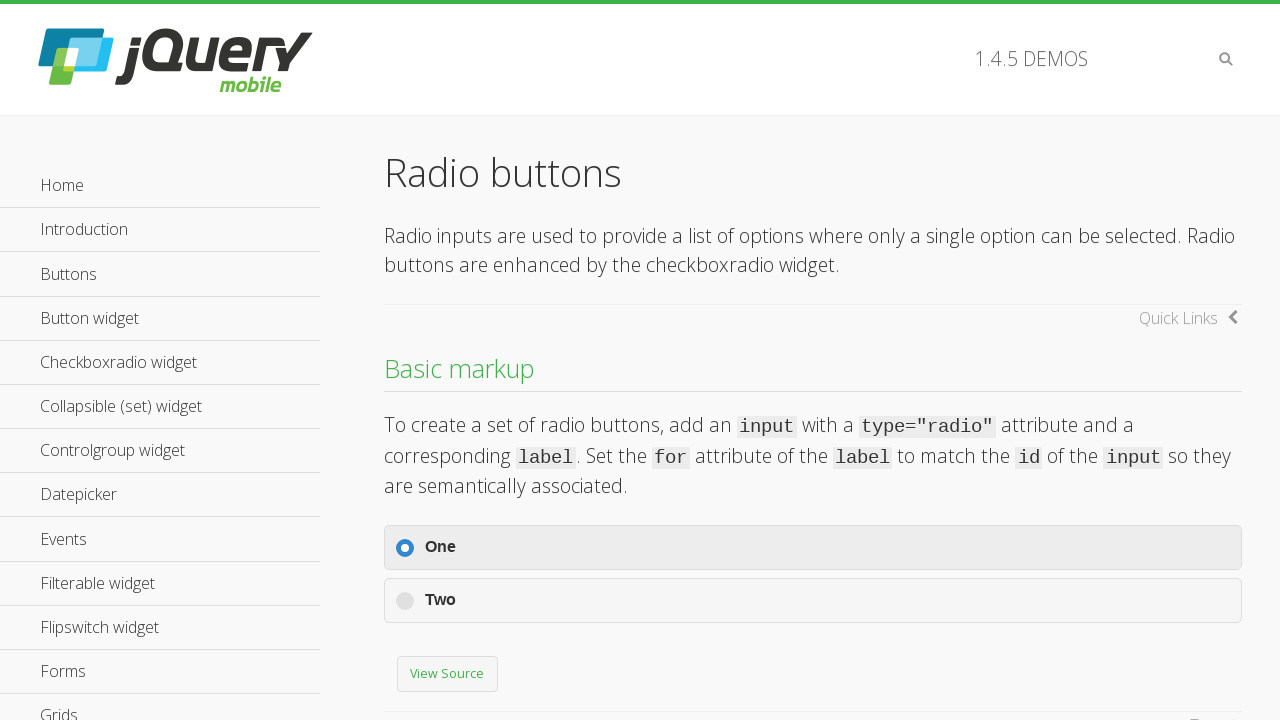

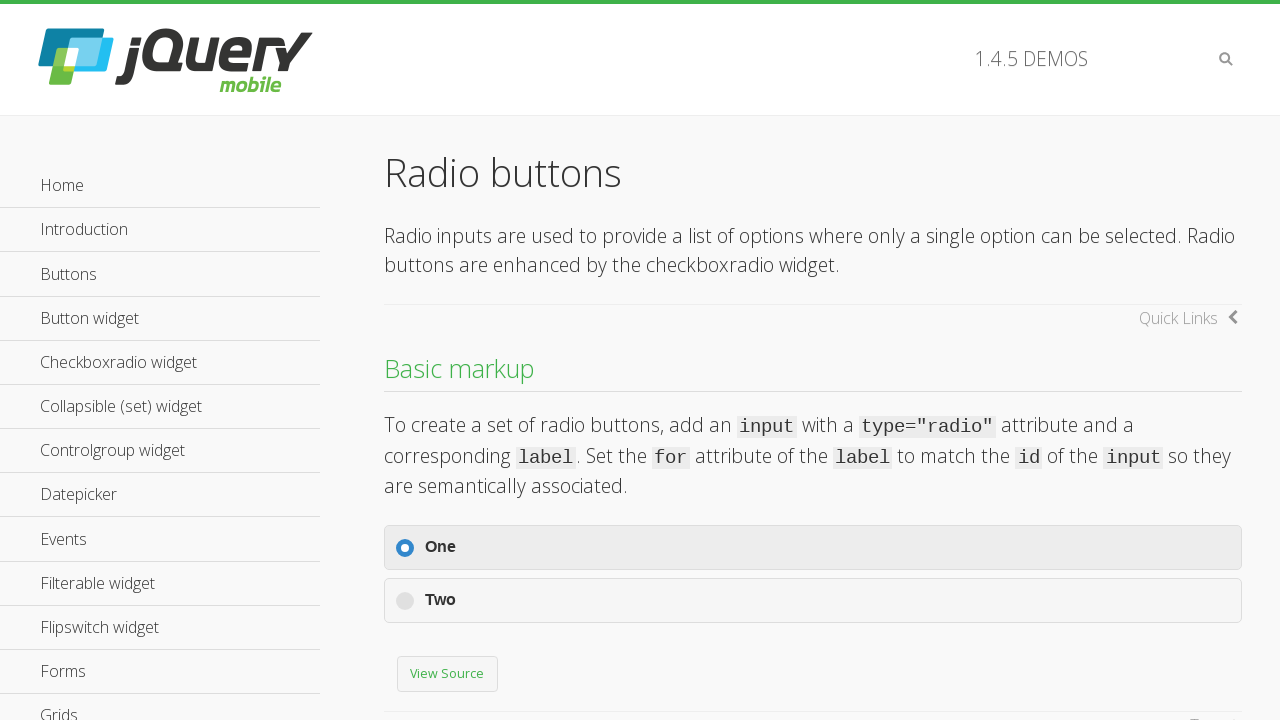